Tests filling a textbox with text and verifies the input value is correctly set

Starting URL: https://bootswatch.com/default/

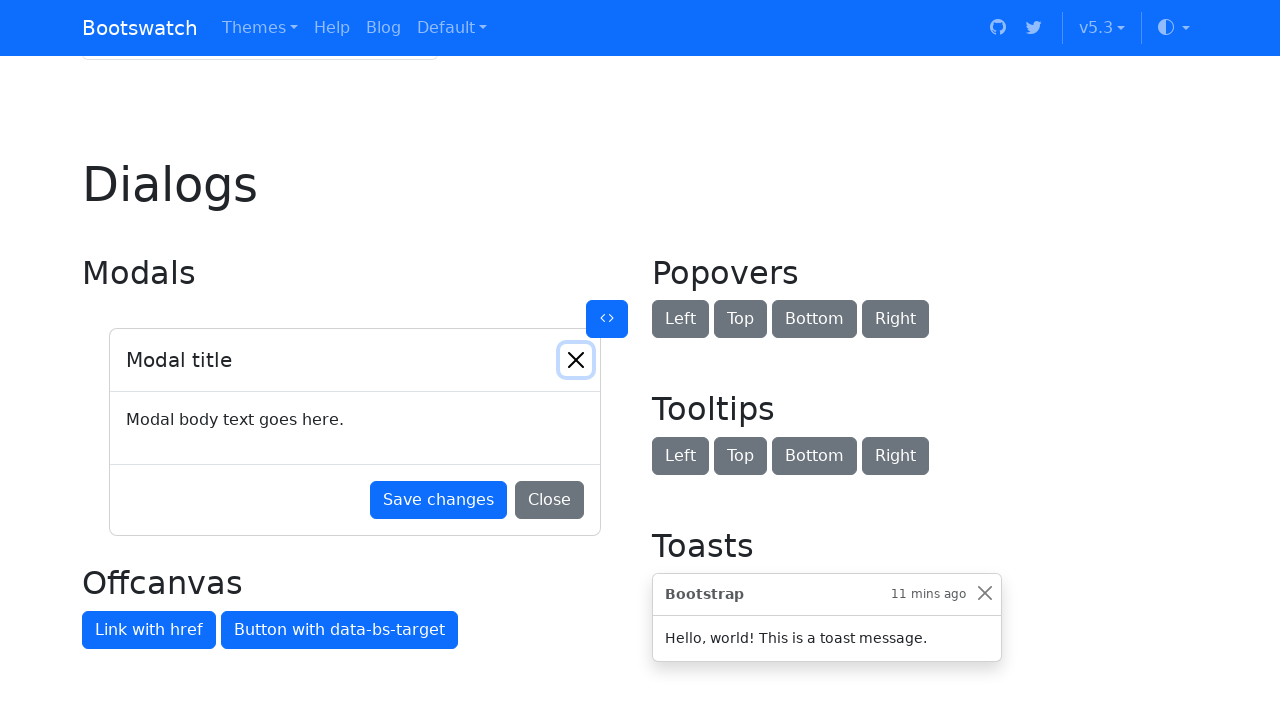

Located the default input textbox
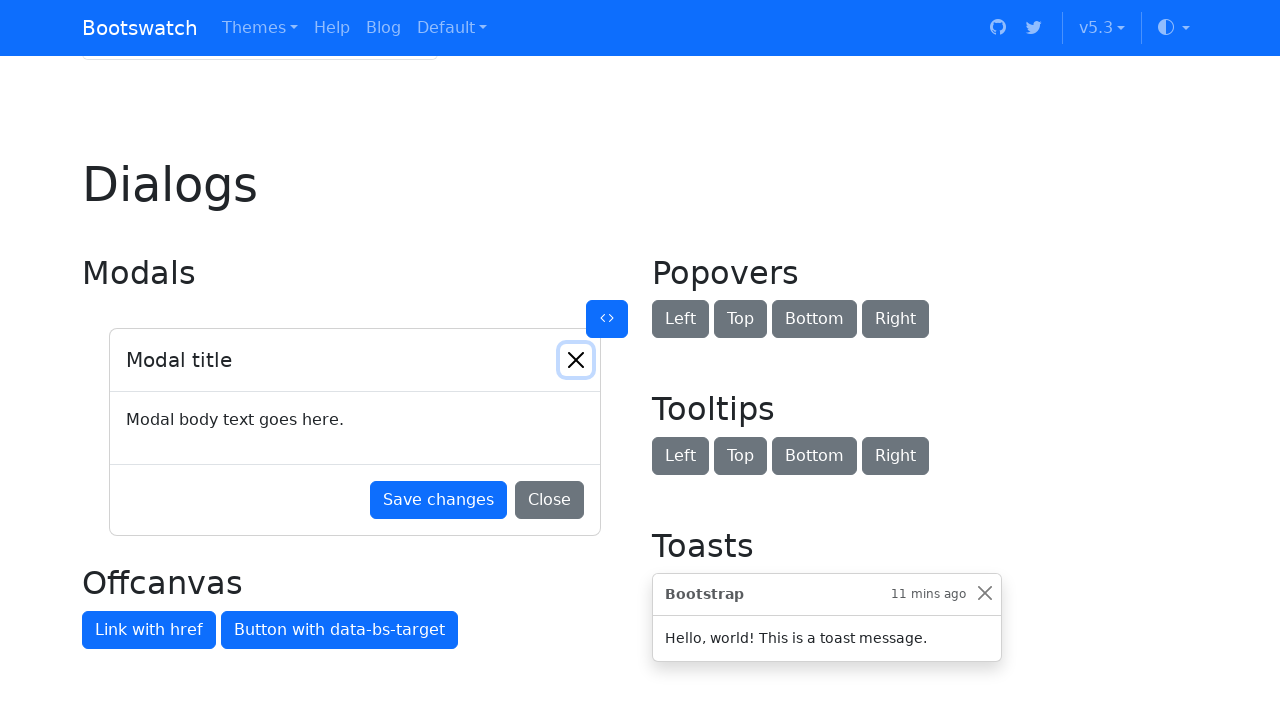

Filled the textbox with 'Hariprasath' on internal:role=textbox[name="Default input"i]
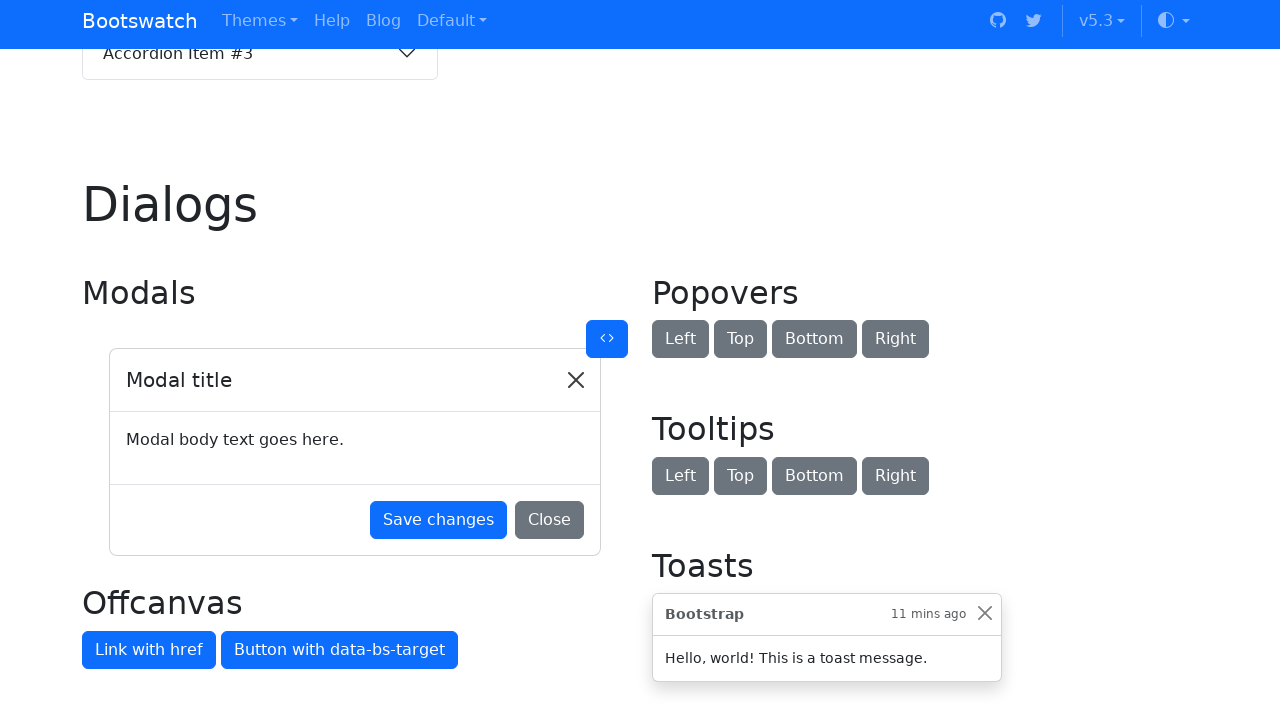

Verified that textbox contains 'Hariprasath'
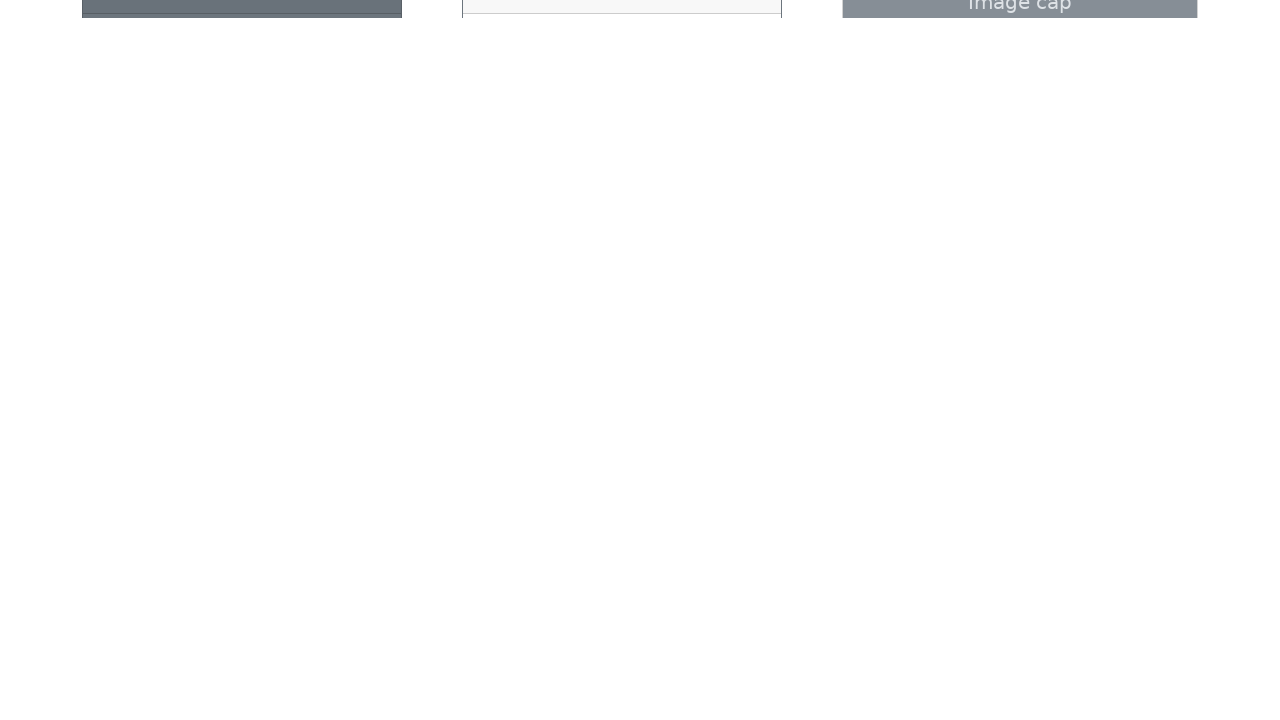

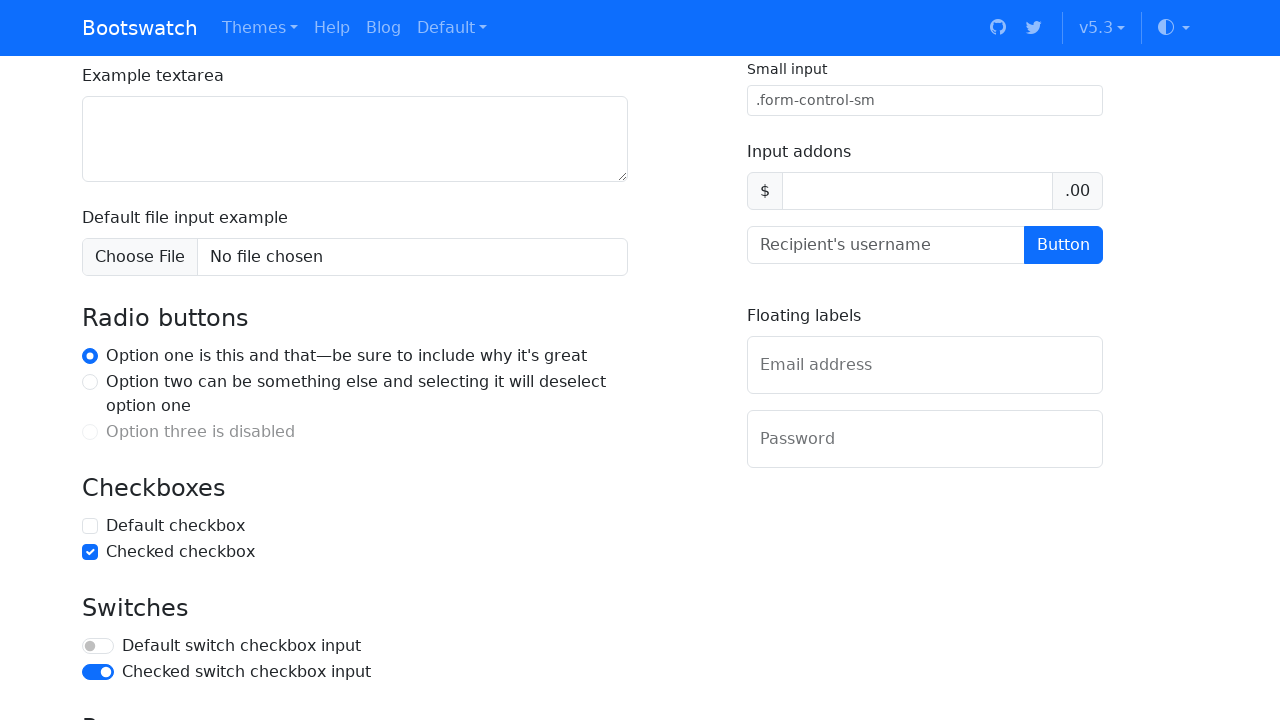